Tests JavaScript confirm dialog handling by clicking a button that triggers an alert, dismissing the alert (pressing Cancel), and verifying the result text shows the cancel action was recorded.

Starting URL: https://www.w3schools.com/js/tryit.asp?filename=tryjs_confirm

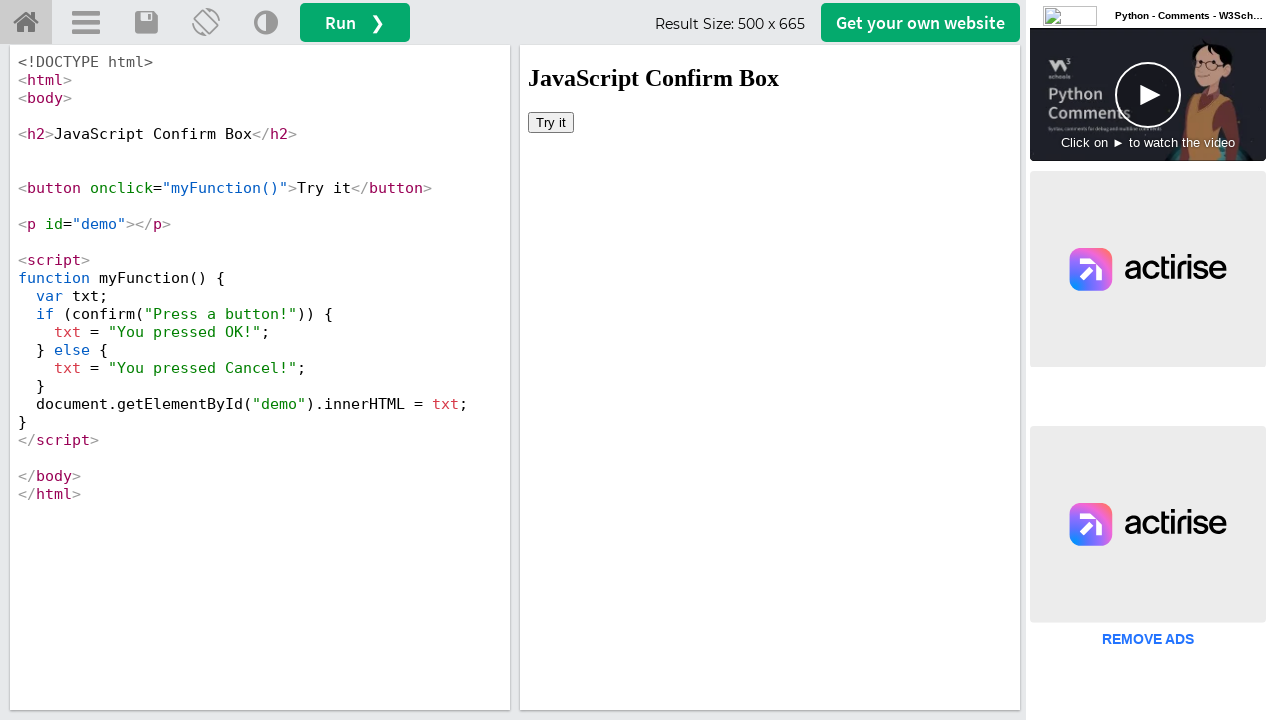

Located iframe with id 'iframeResult'
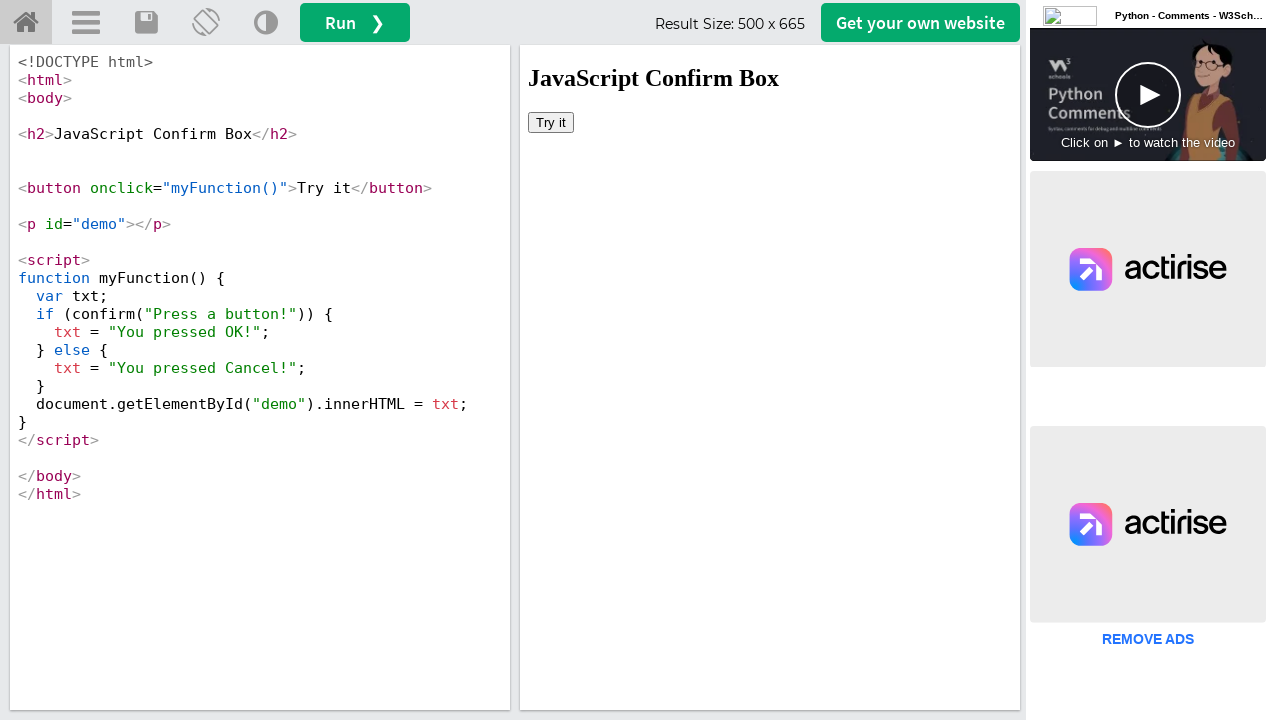

Registered dialog handler to dismiss dialogs with Cancel action
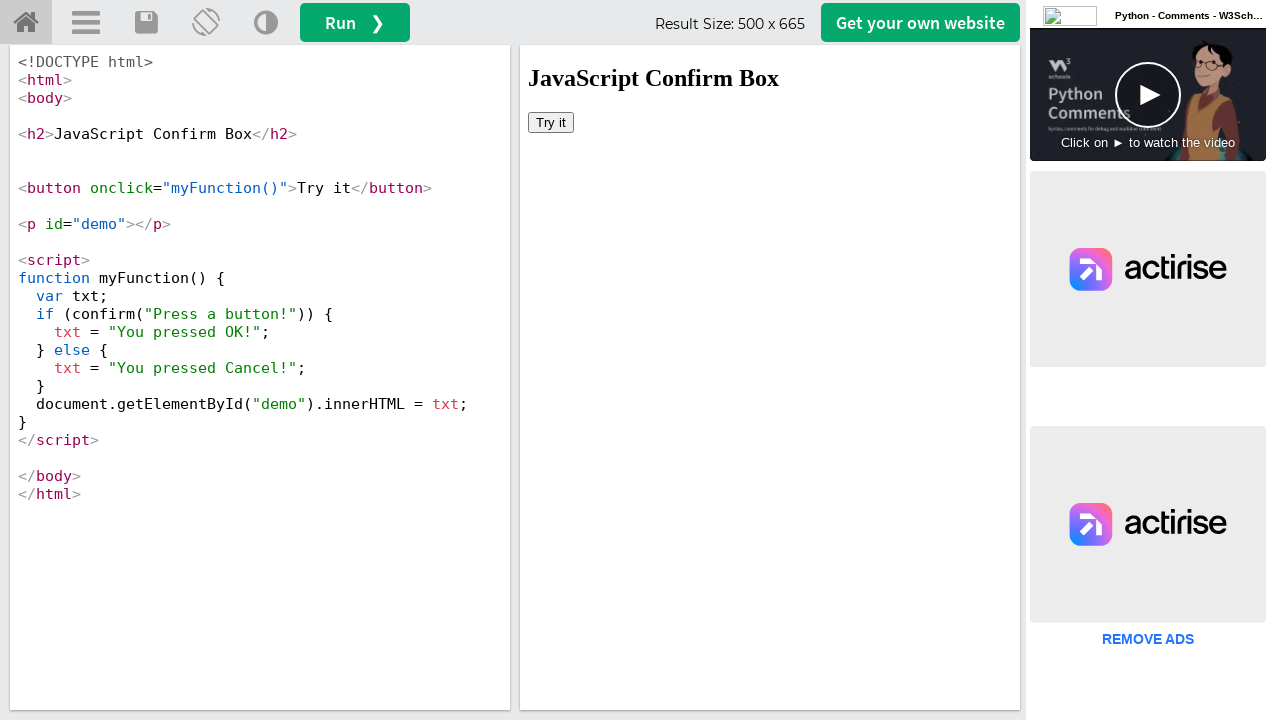

Clicked the 'Try it' button to trigger confirm dialog at (551, 122) on #iframeResult >> internal:control=enter-frame >> xpath=//body/button
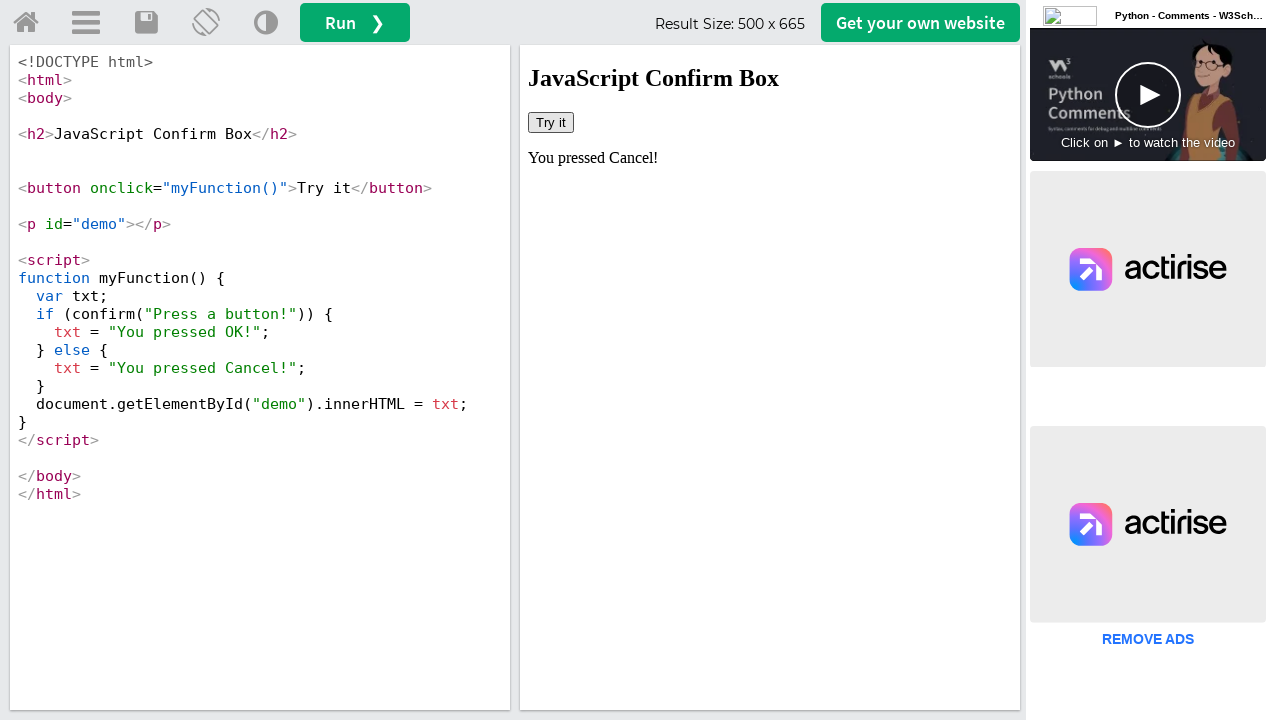

Waited 500ms for dialog to be handled and result to update
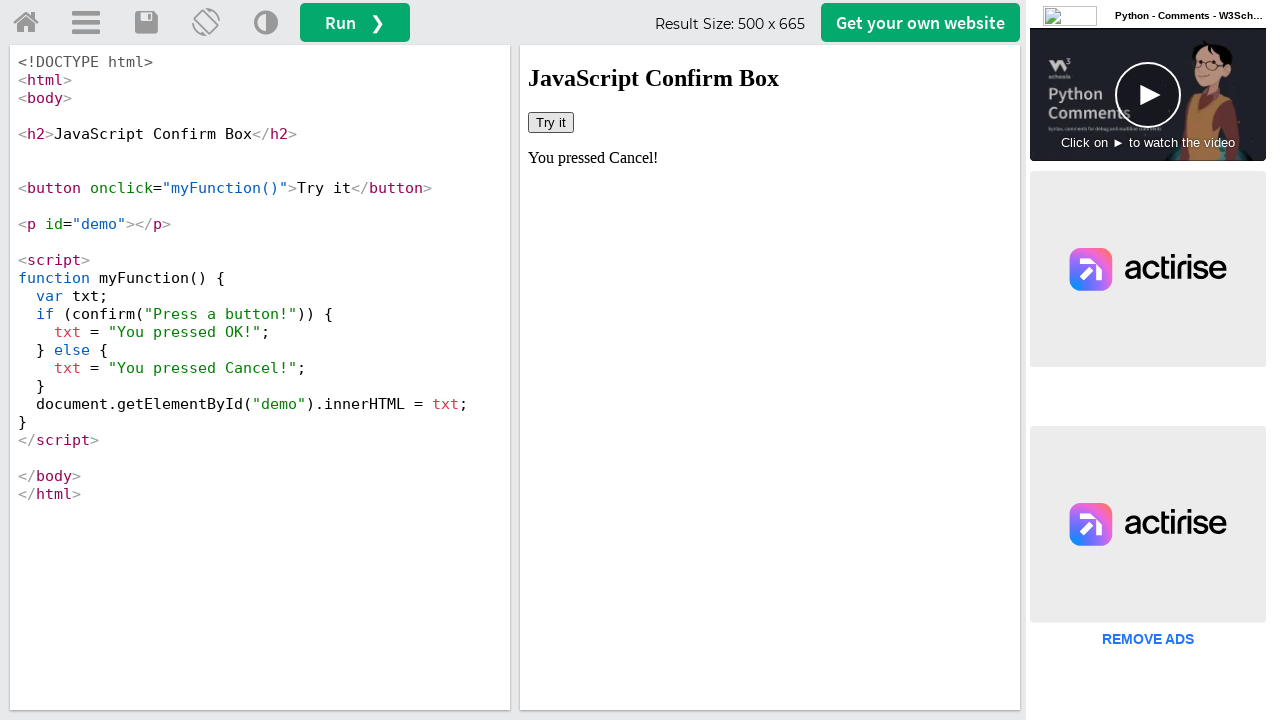

Retrieved result text: 'You pressed Cancel!'
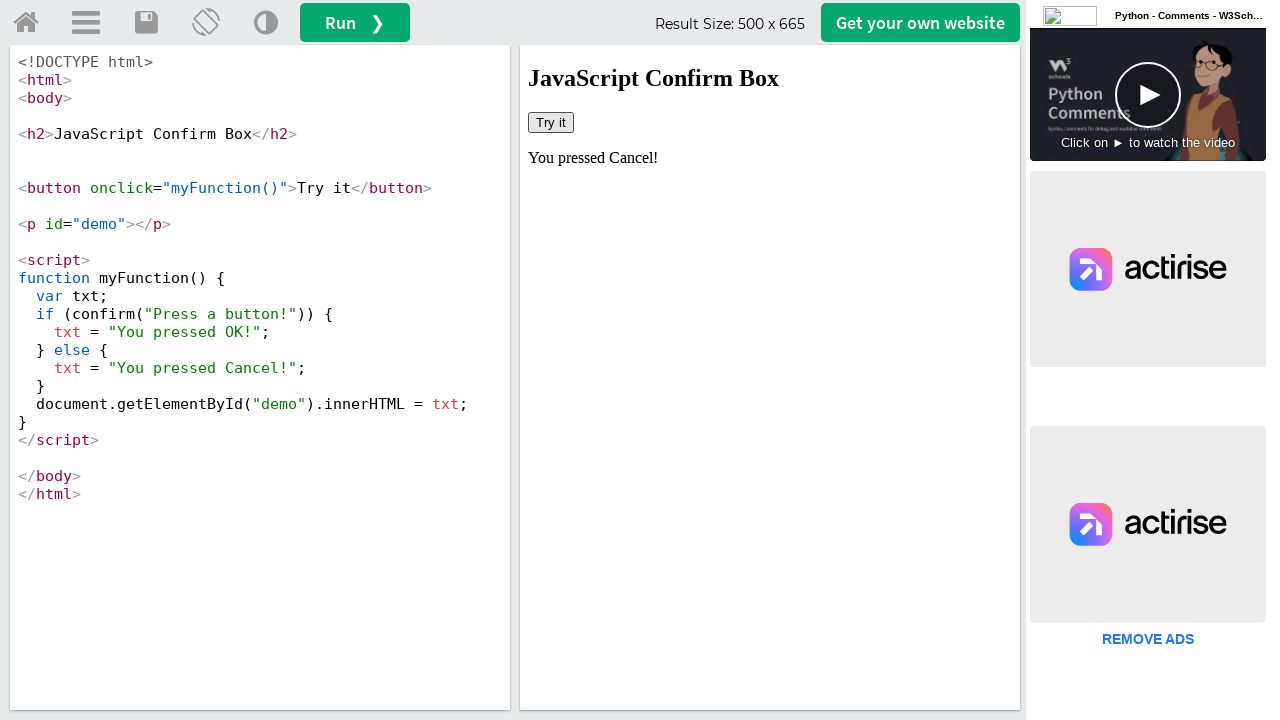

Verified that result text correctly shows 'You pressed Cancel!'
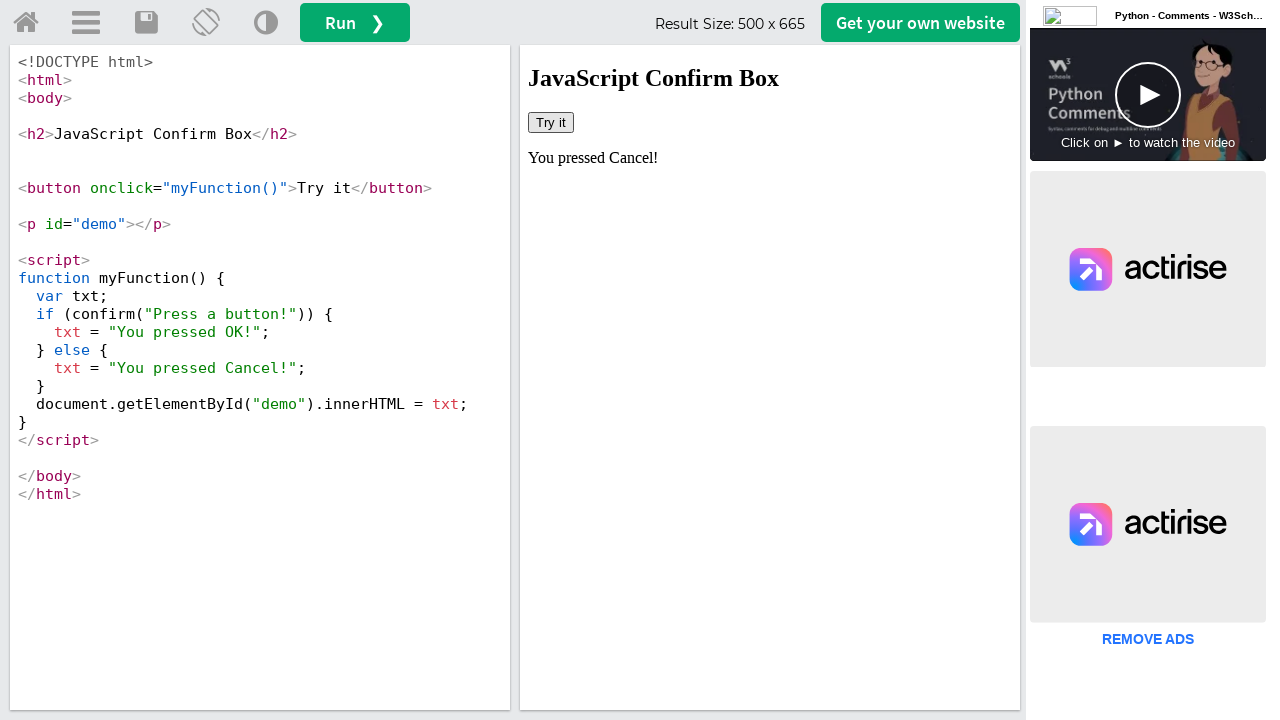

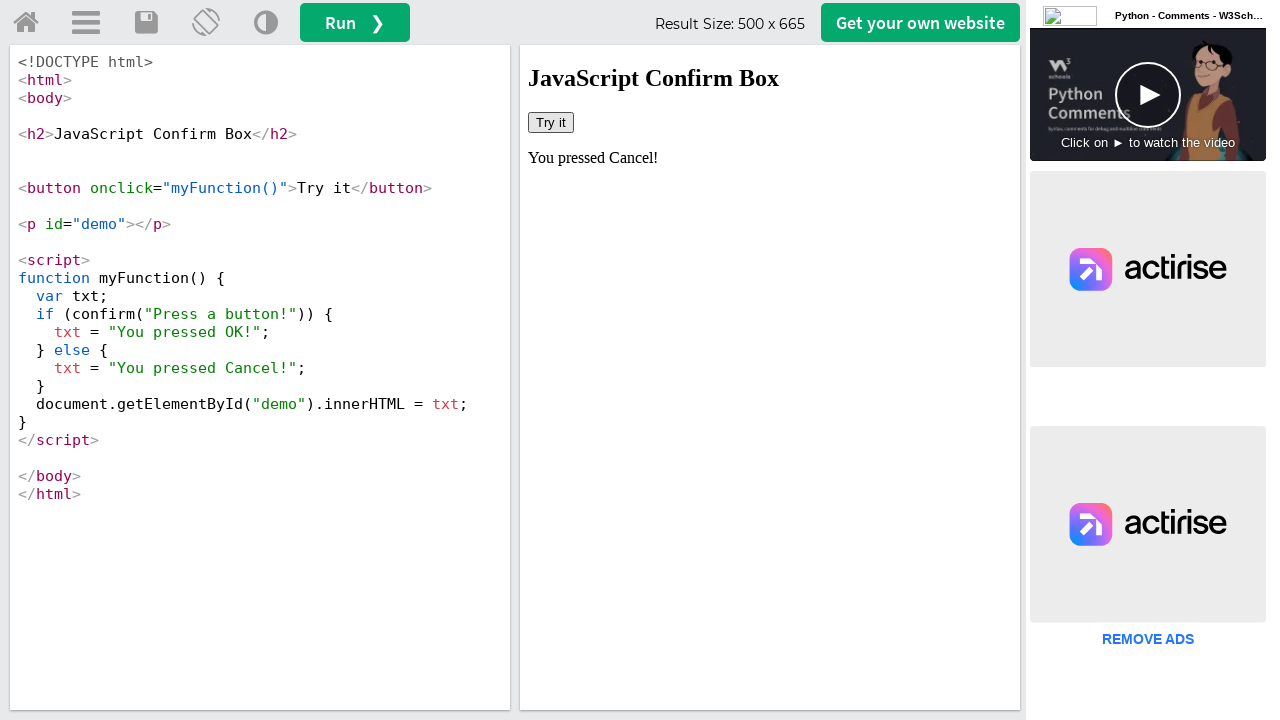